Solves a math captcha by extracting a value from an element attribute, calculating the result, and submitting the form with checkbox selections

Starting URL: http://suninjuly.github.io/get_attribute.html

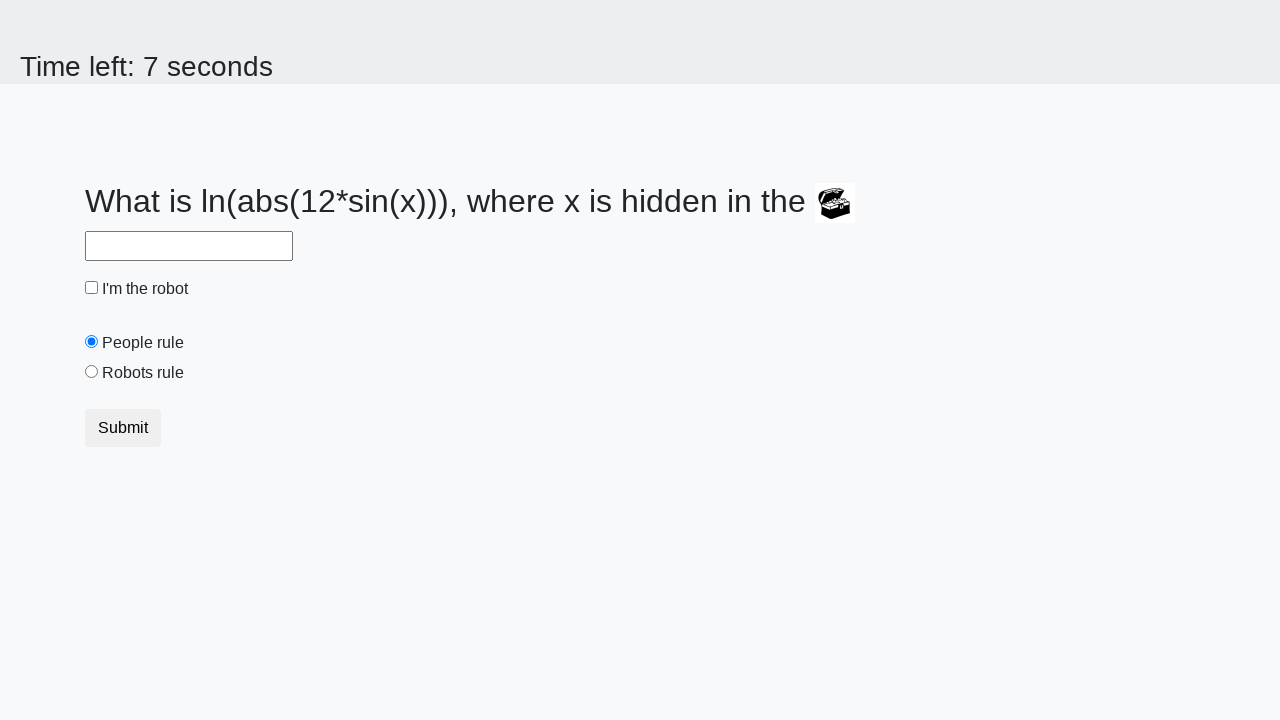

Located treasure element with valuex attribute
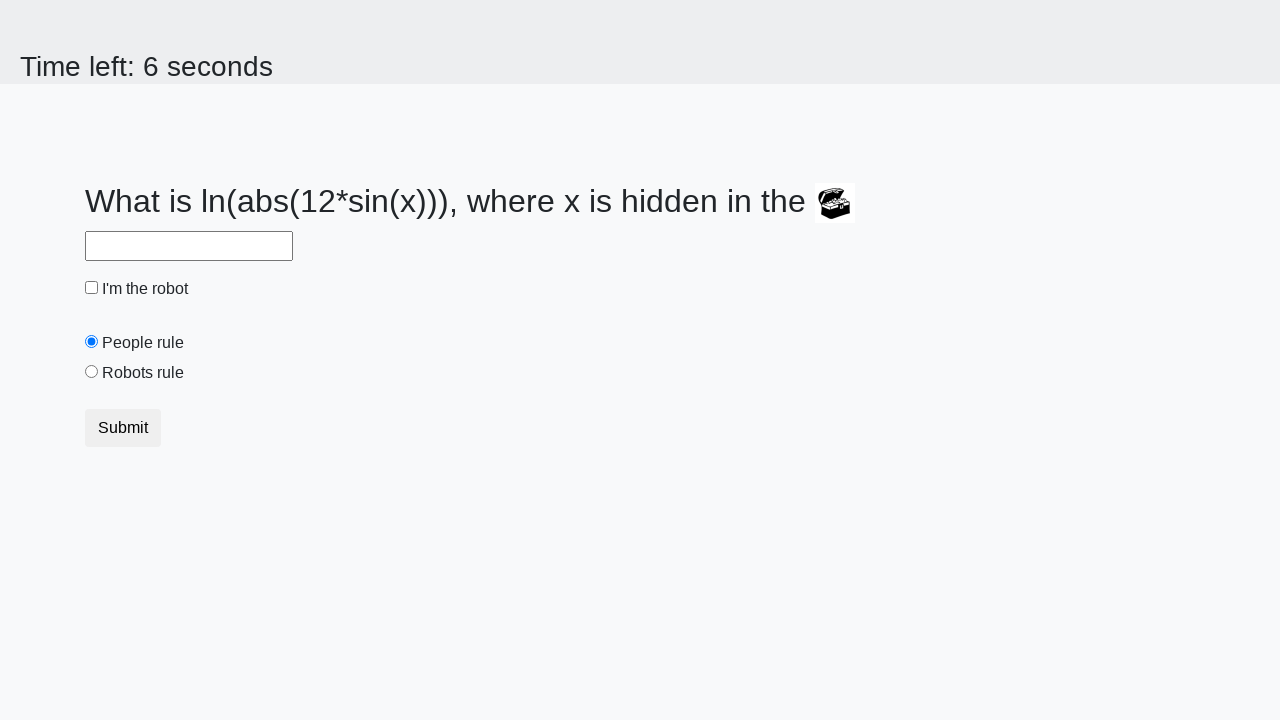

Extracted valuex attribute value: 26
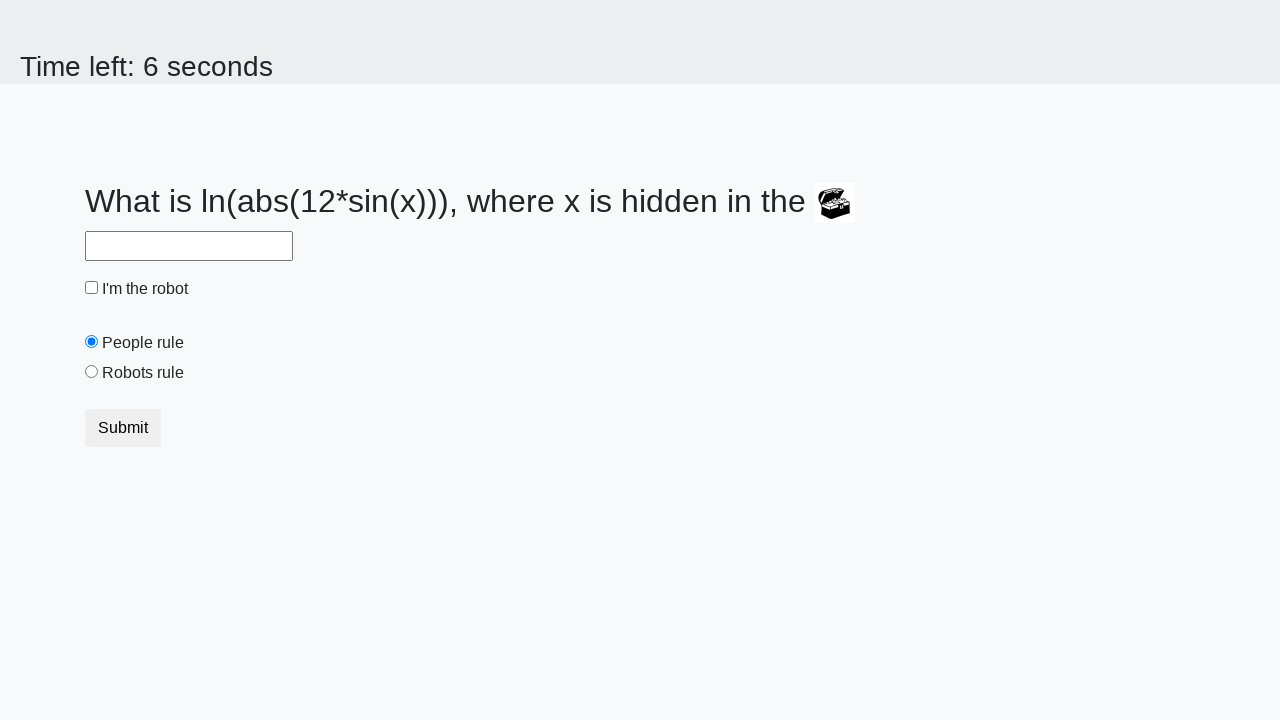

Calculated math captcha result: 2.2138305327161727
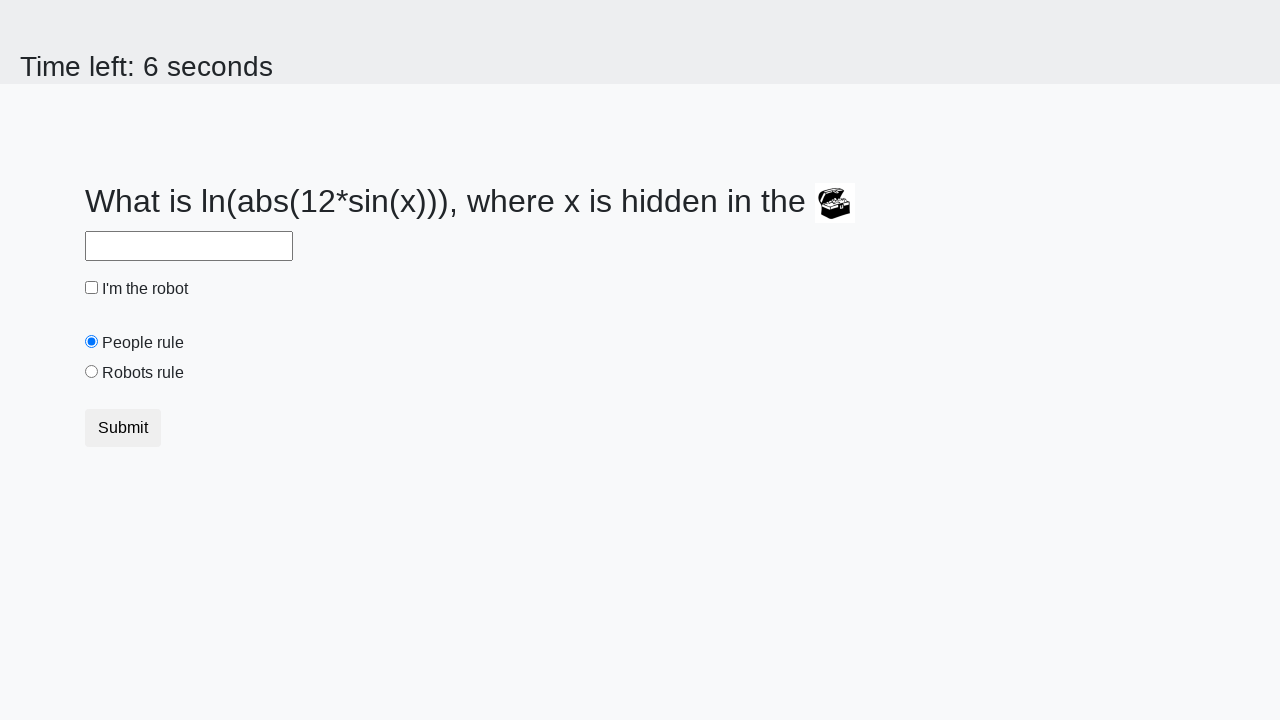

Filled answer field with calculated result on #answer
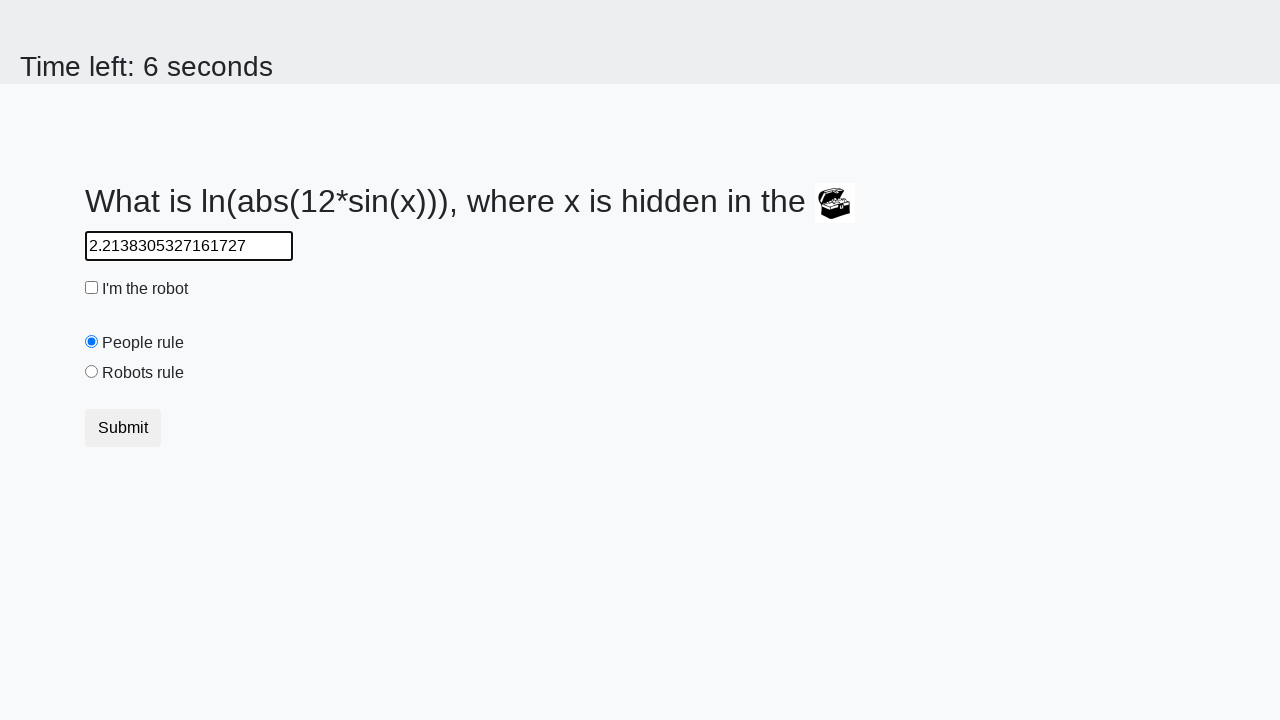

Clicked robot checkbox at (92, 288) on #robotCheckbox
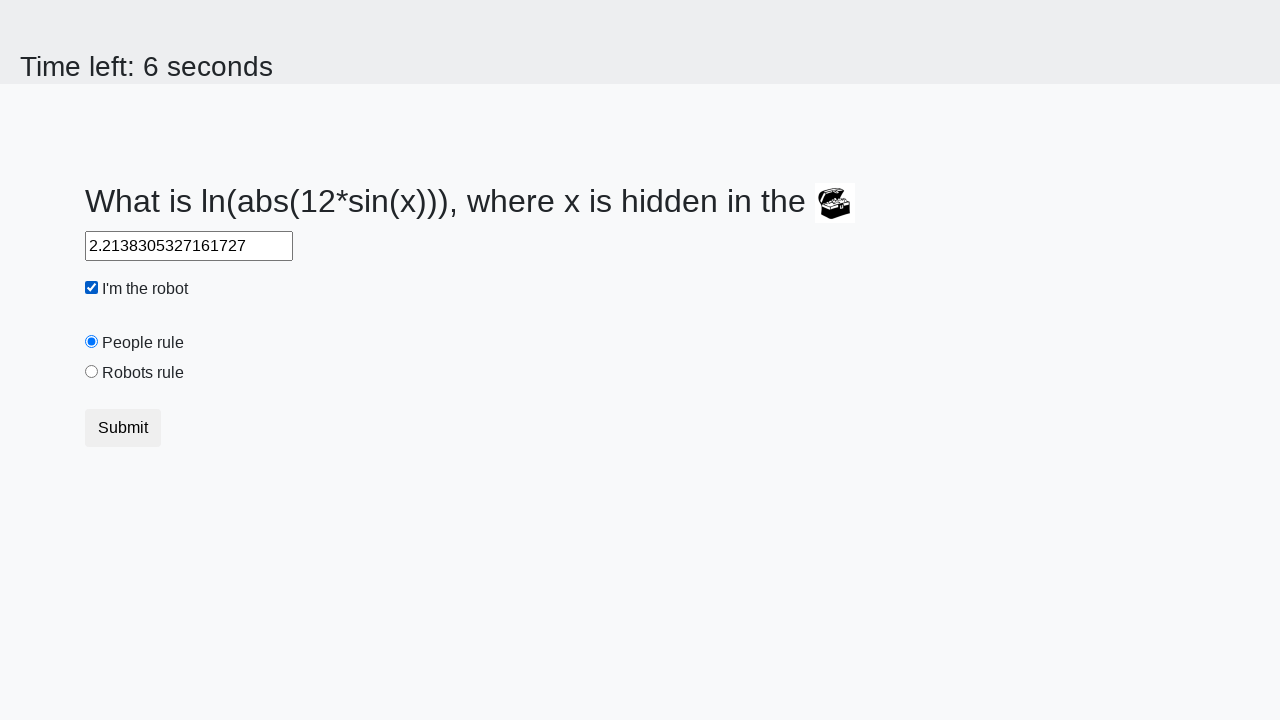

Selected robots rule radio button at (92, 372) on #robotsRule
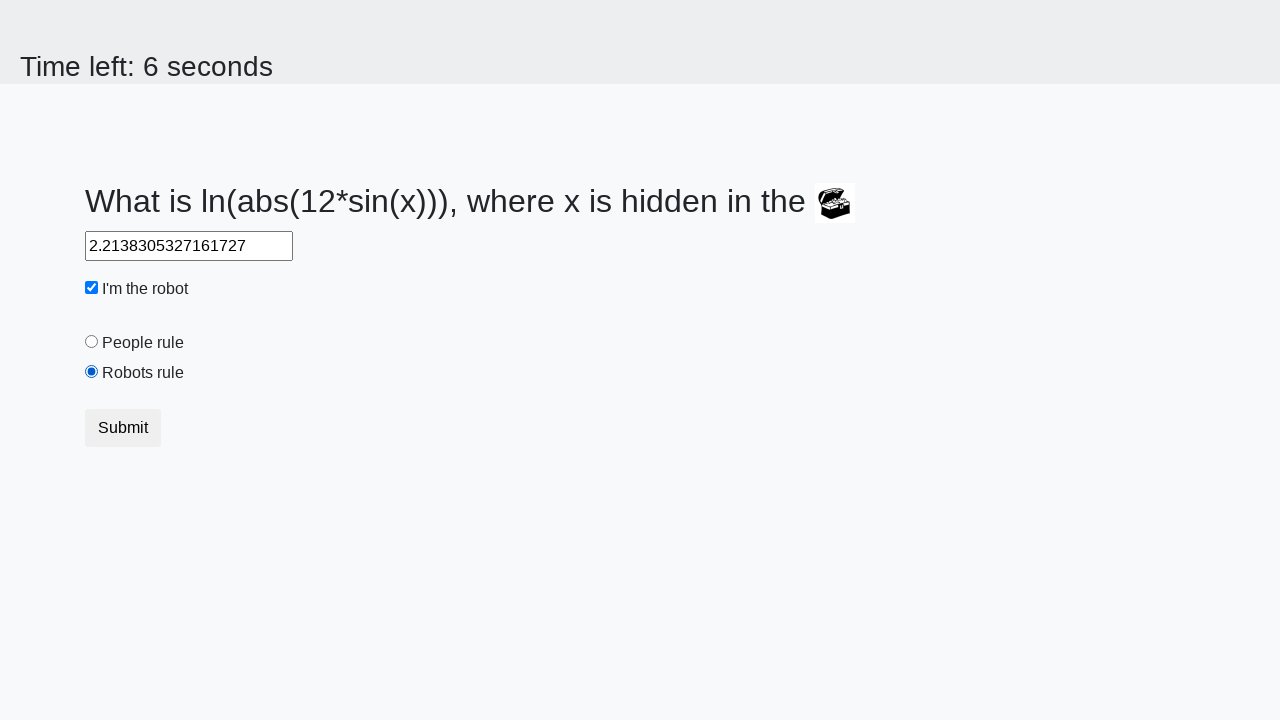

Clicked submit button to submit form at (123, 428) on .btn.btn-default
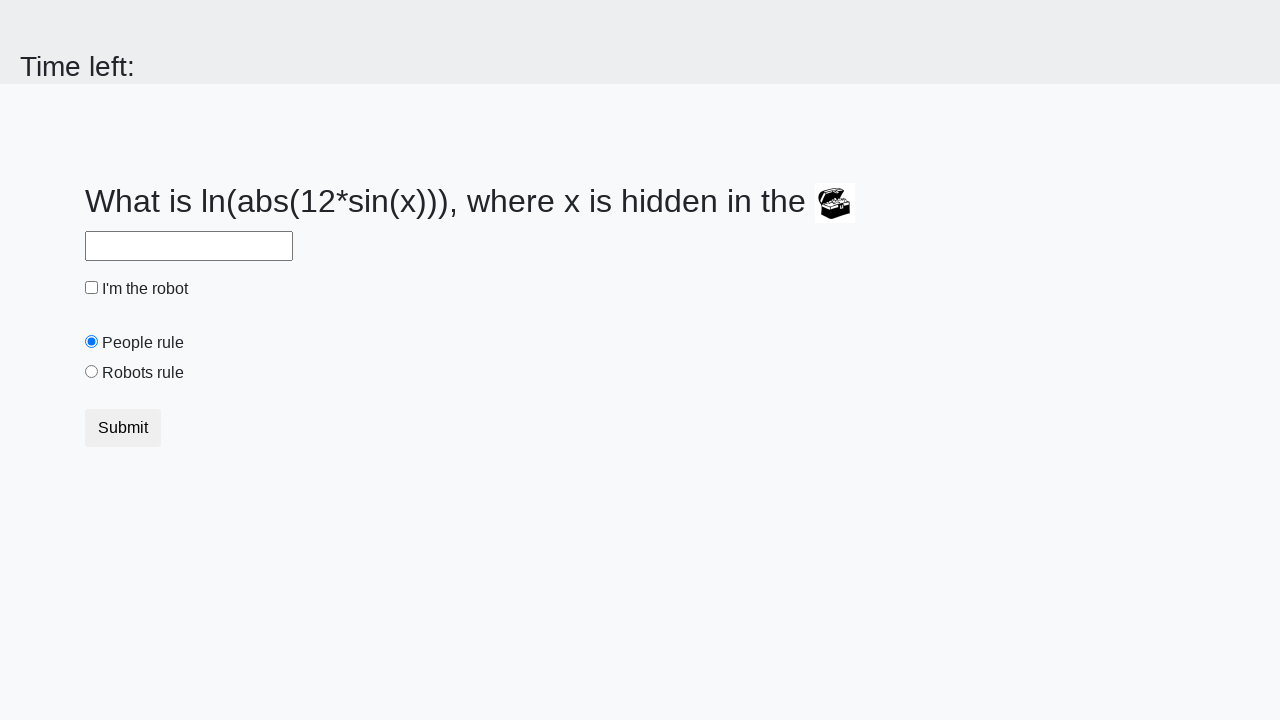

Waited 1000ms for form submission to complete
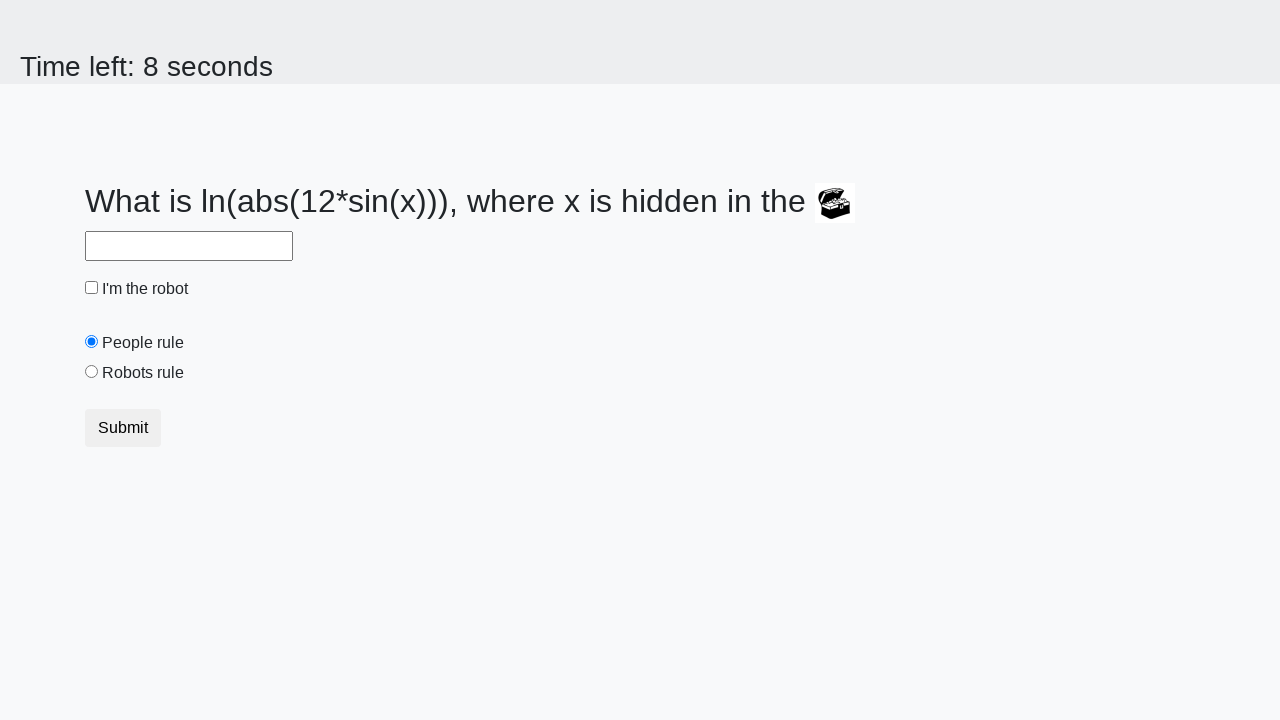

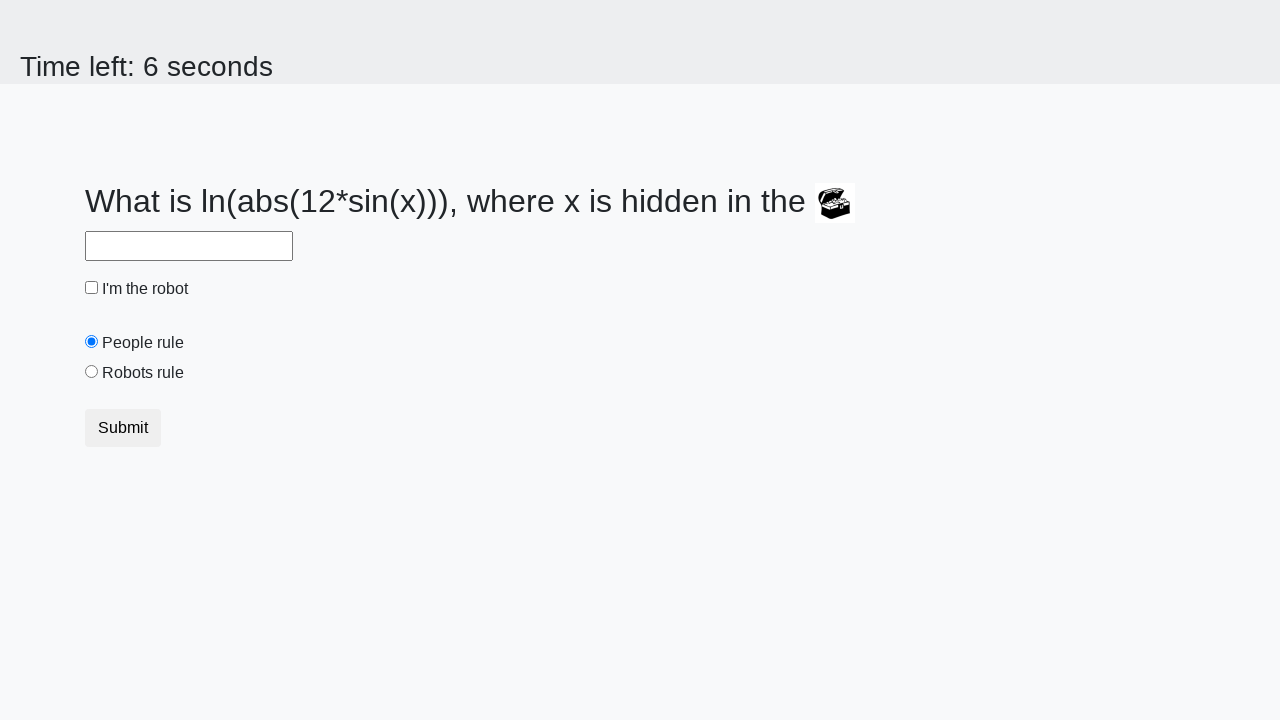